Tests clearing the complete state of all items by checking and then unchecking the toggle all checkbox.

Starting URL: https://demo.playwright.dev/todomvc

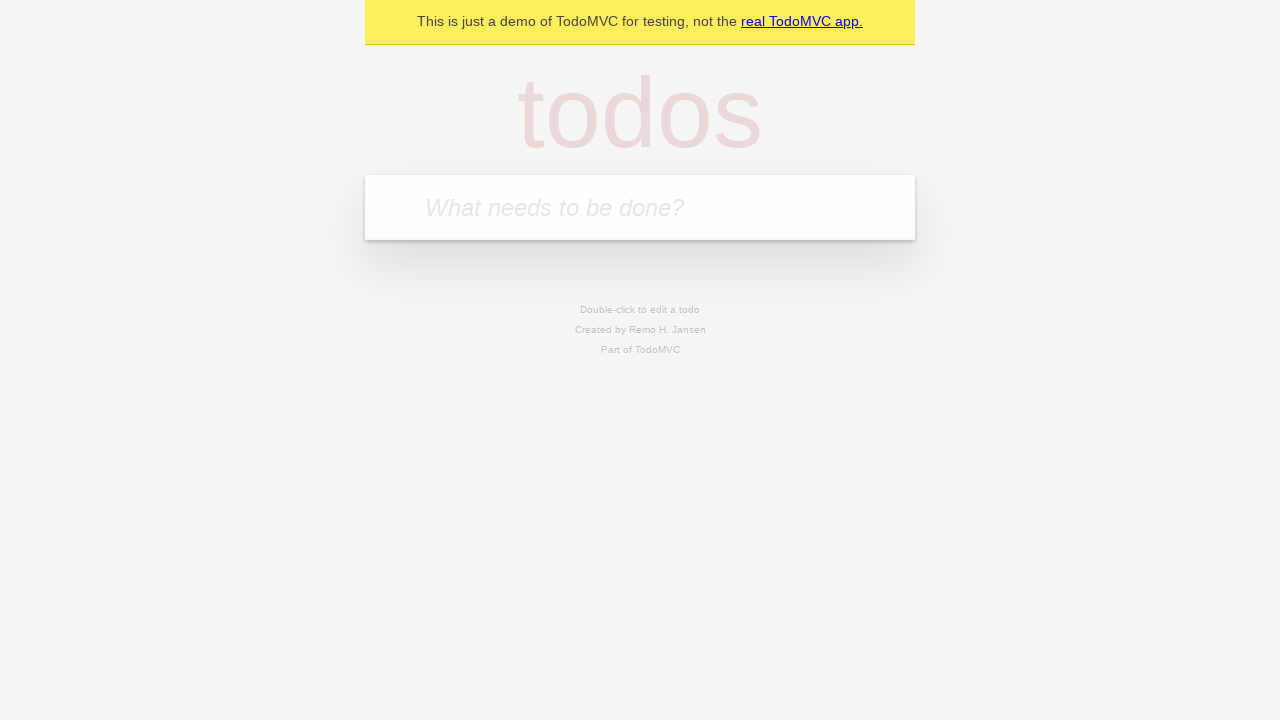

Filled todo input with 'buy some cheese' on internal:attr=[placeholder="What needs to be done?"i]
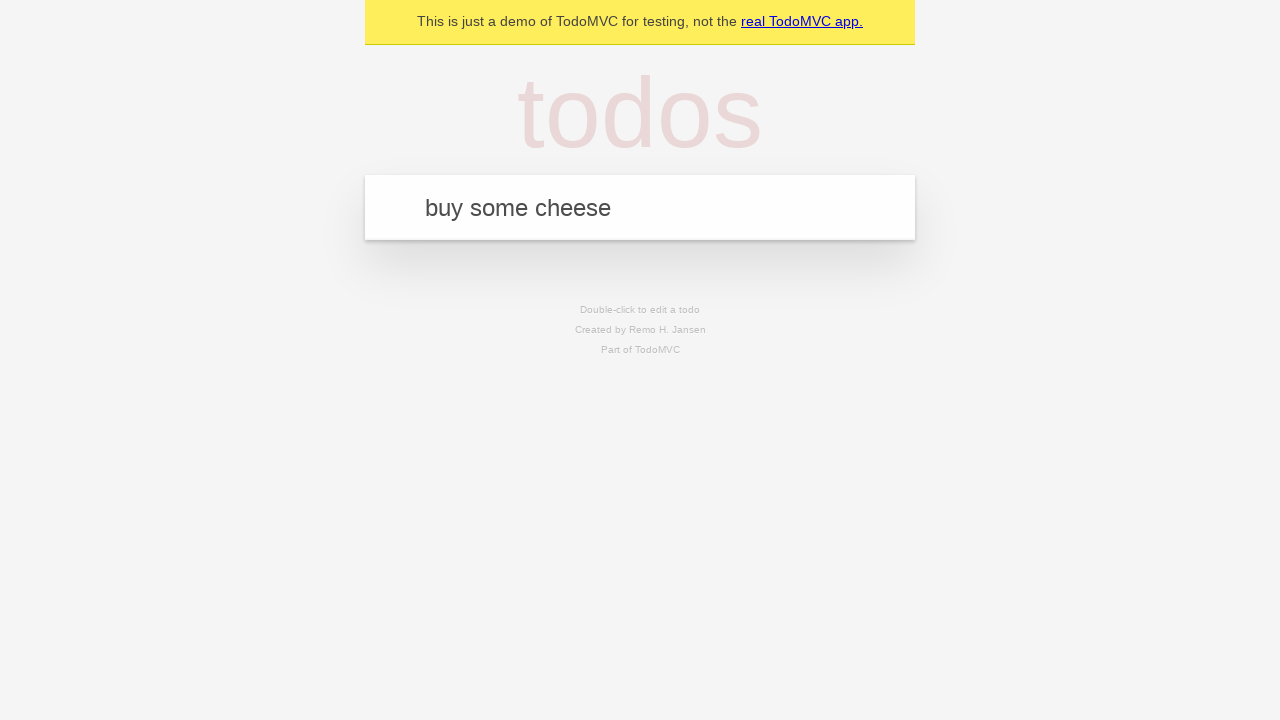

Pressed Enter to create first todo on internal:attr=[placeholder="What needs to be done?"i]
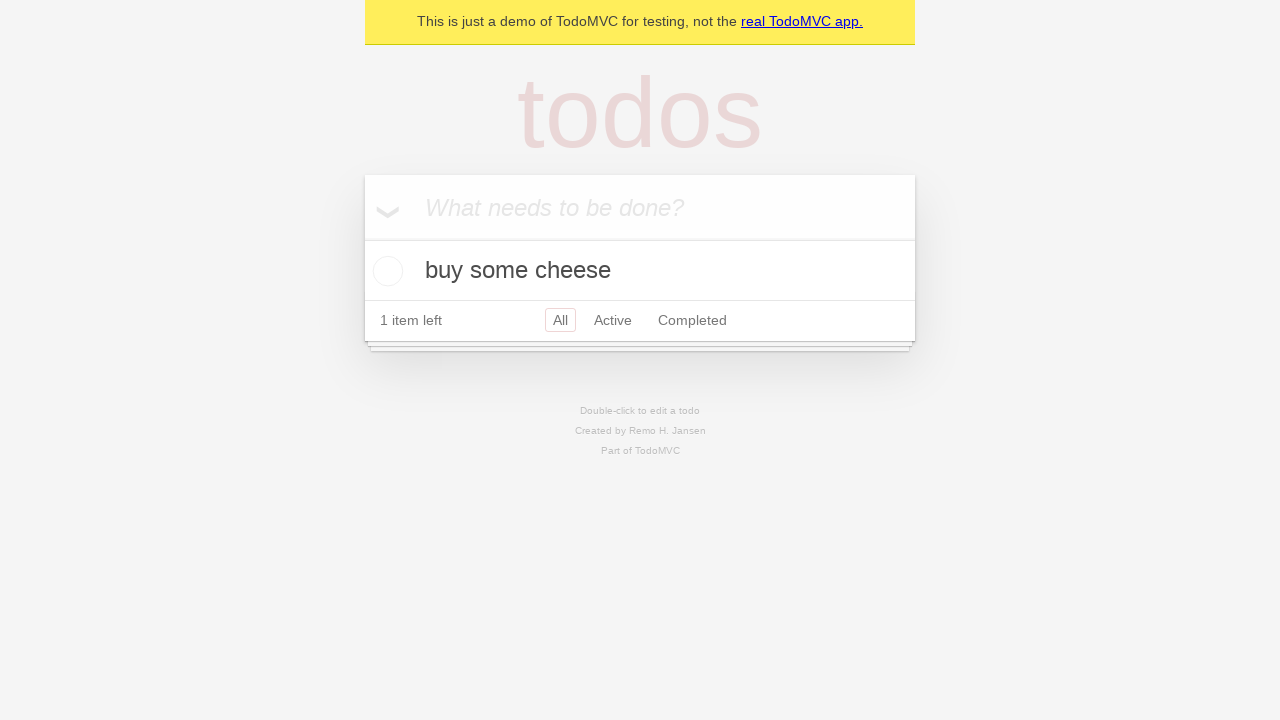

Filled todo input with 'feed the cat' on internal:attr=[placeholder="What needs to be done?"i]
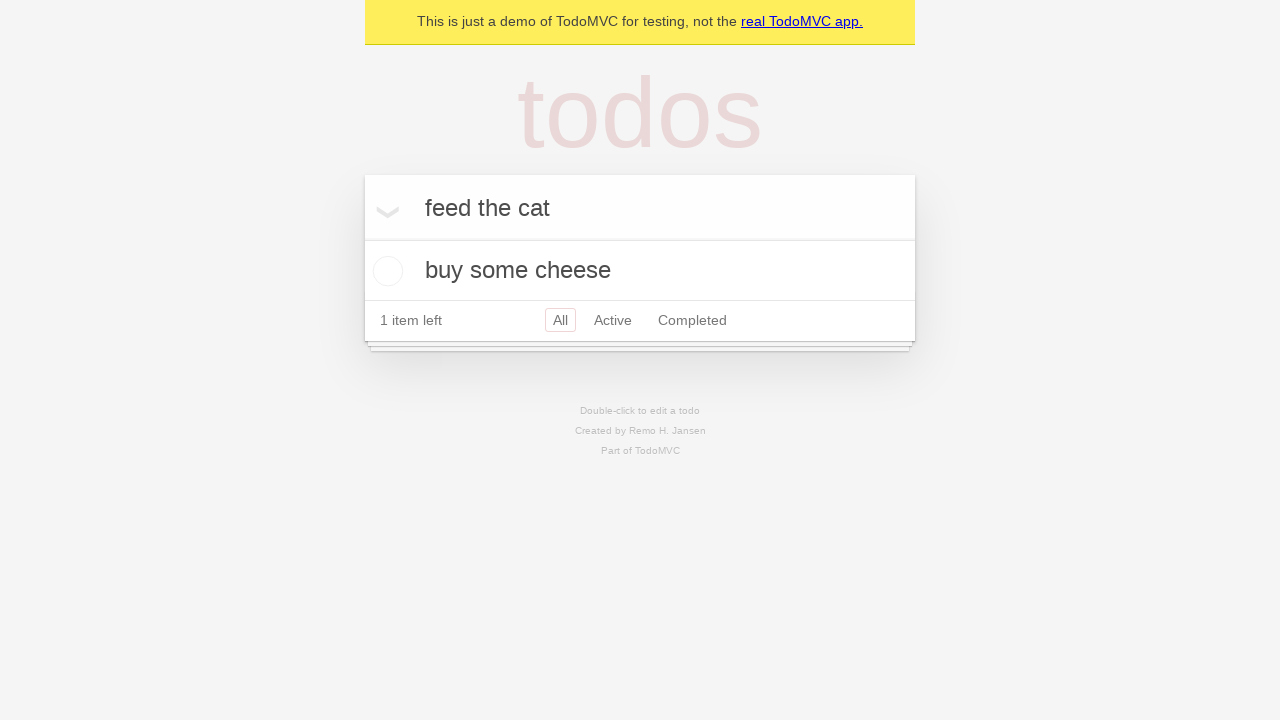

Pressed Enter to create second todo on internal:attr=[placeholder="What needs to be done?"i]
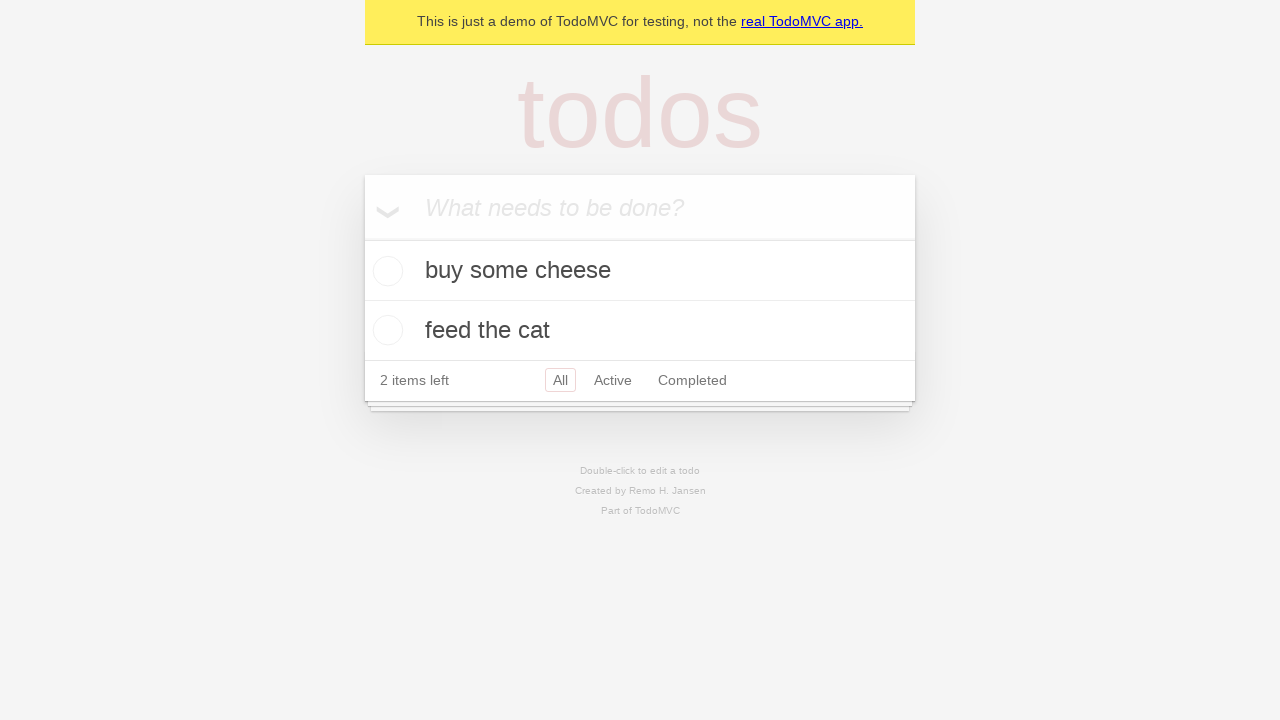

Filled todo input with 'book a doctors appointment' on internal:attr=[placeholder="What needs to be done?"i]
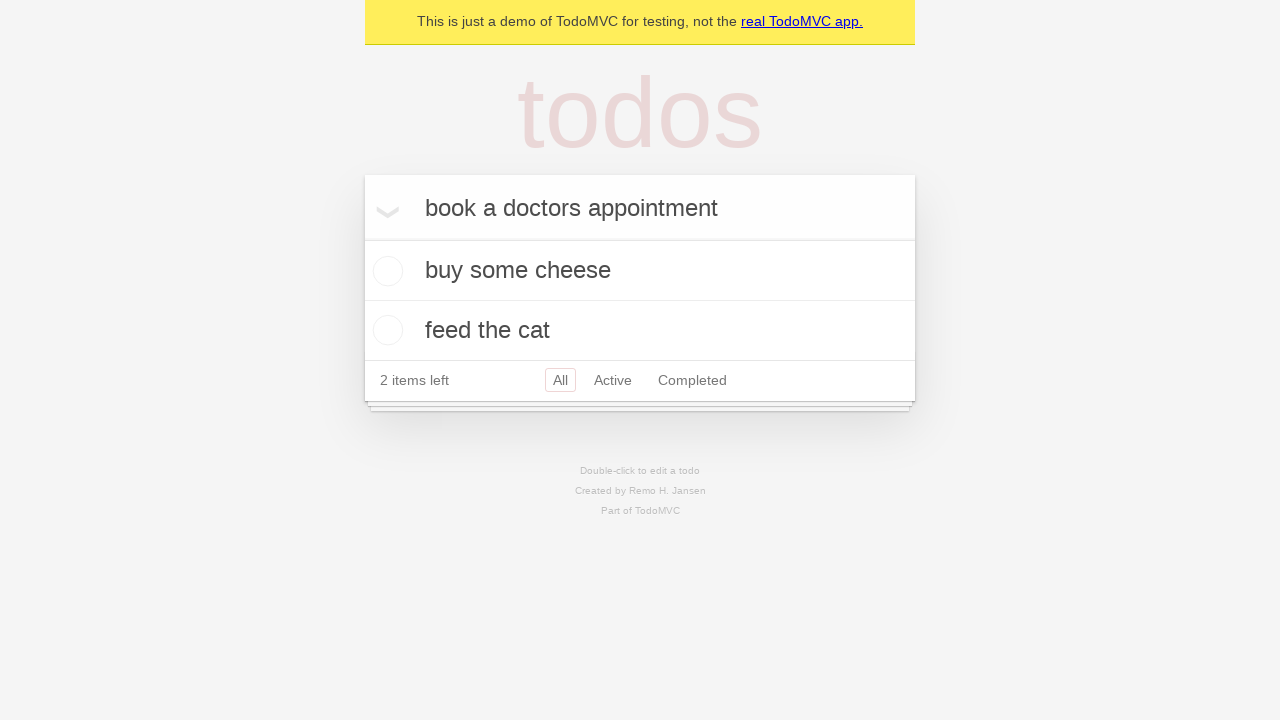

Pressed Enter to create third todo on internal:attr=[placeholder="What needs to be done?"i]
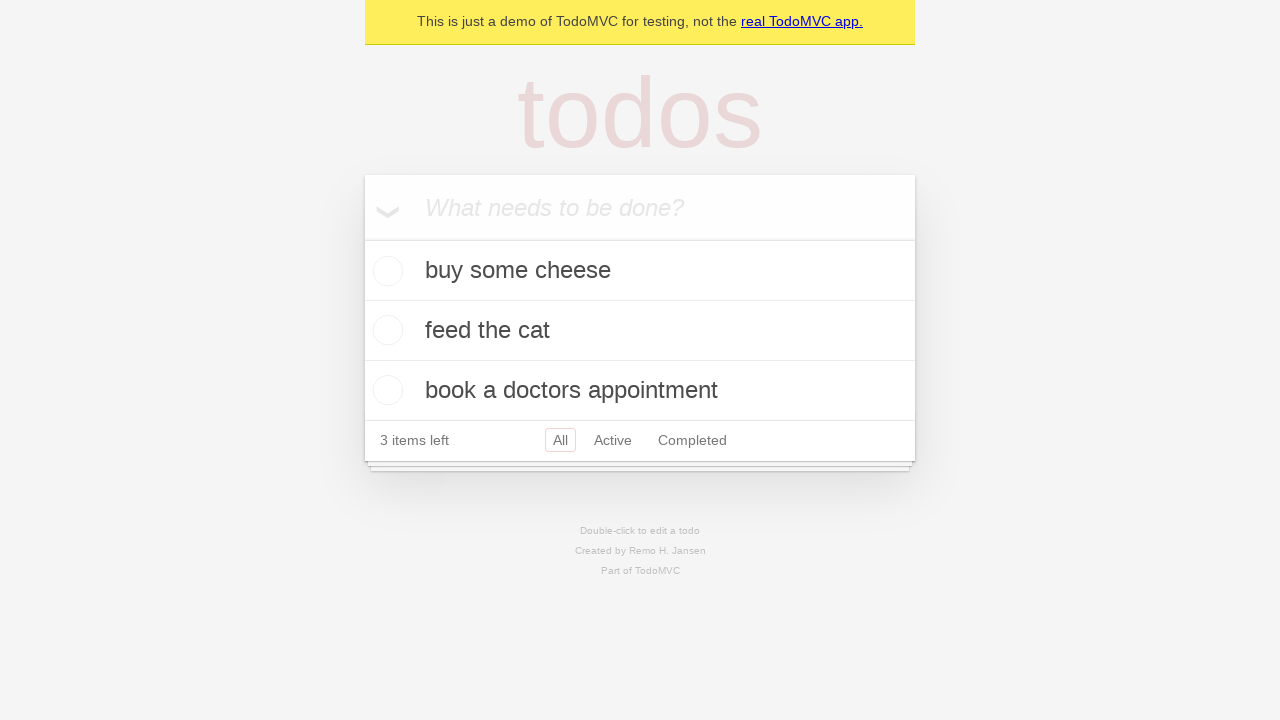

Checked toggle all checkbox to mark all todos as complete at (362, 238) on internal:label="Mark all as complete"i
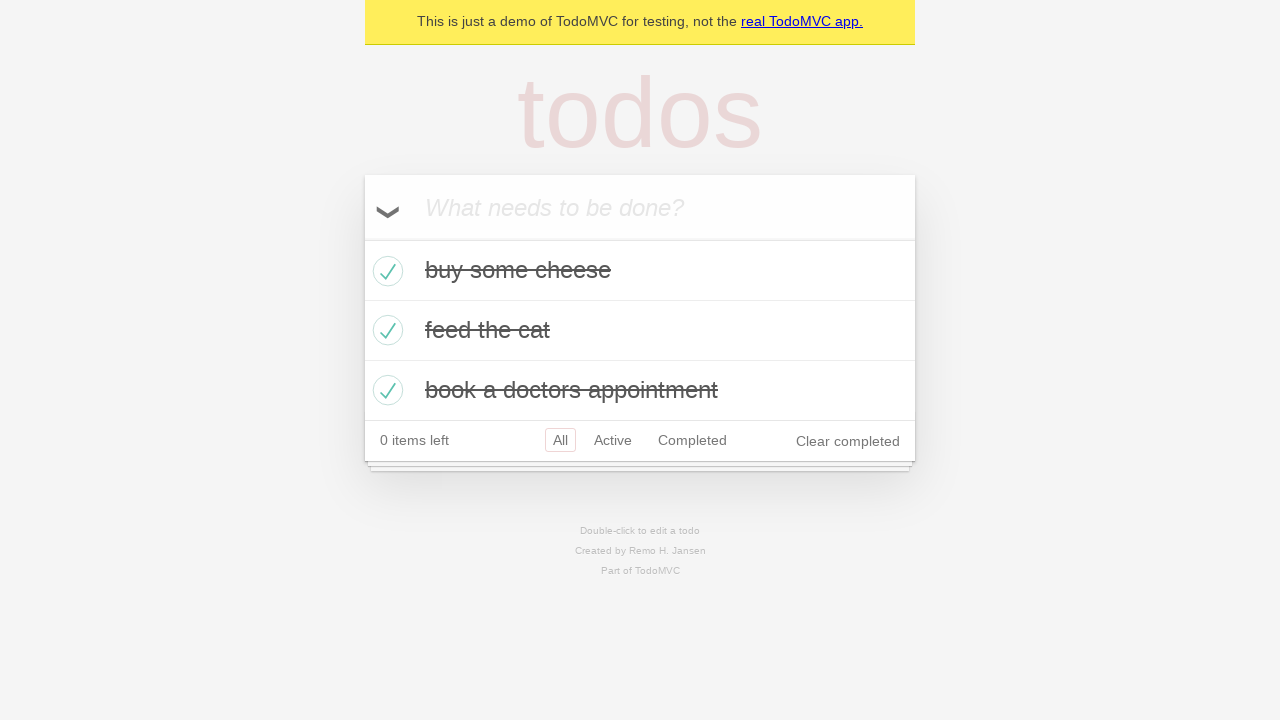

Unchecked toggle all checkbox to clear complete state of all todos at (362, 238) on internal:label="Mark all as complete"i
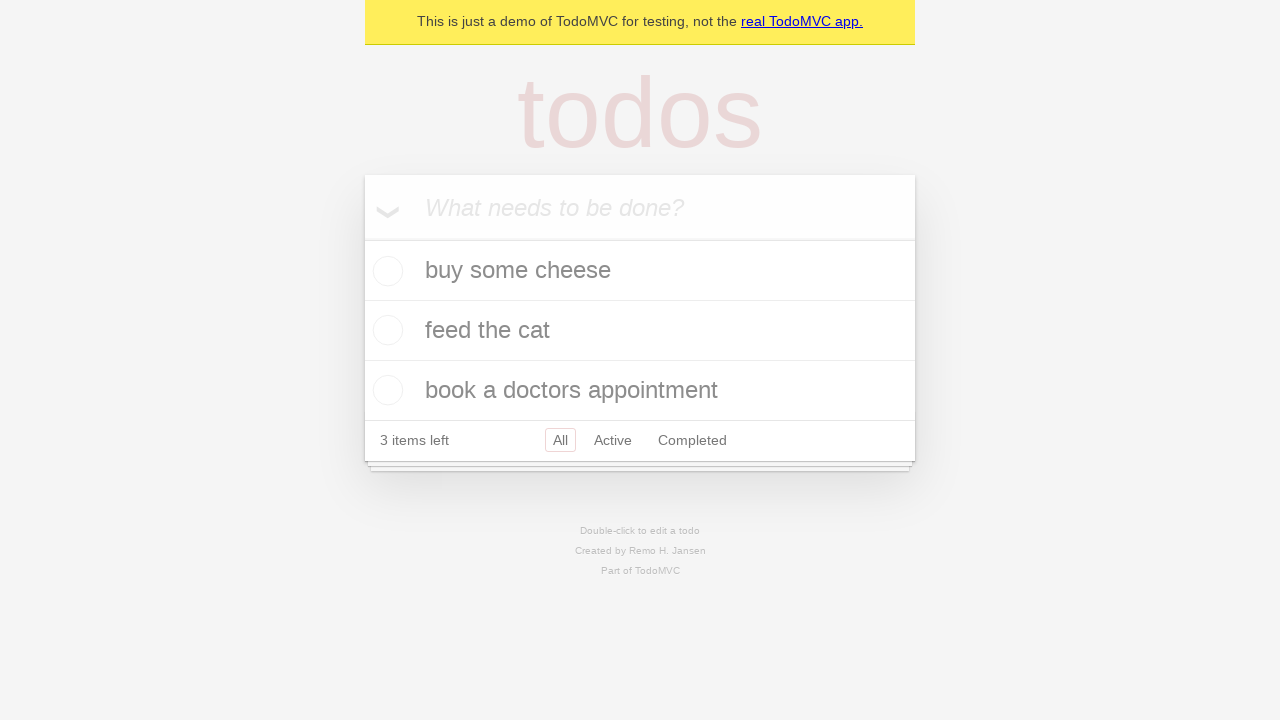

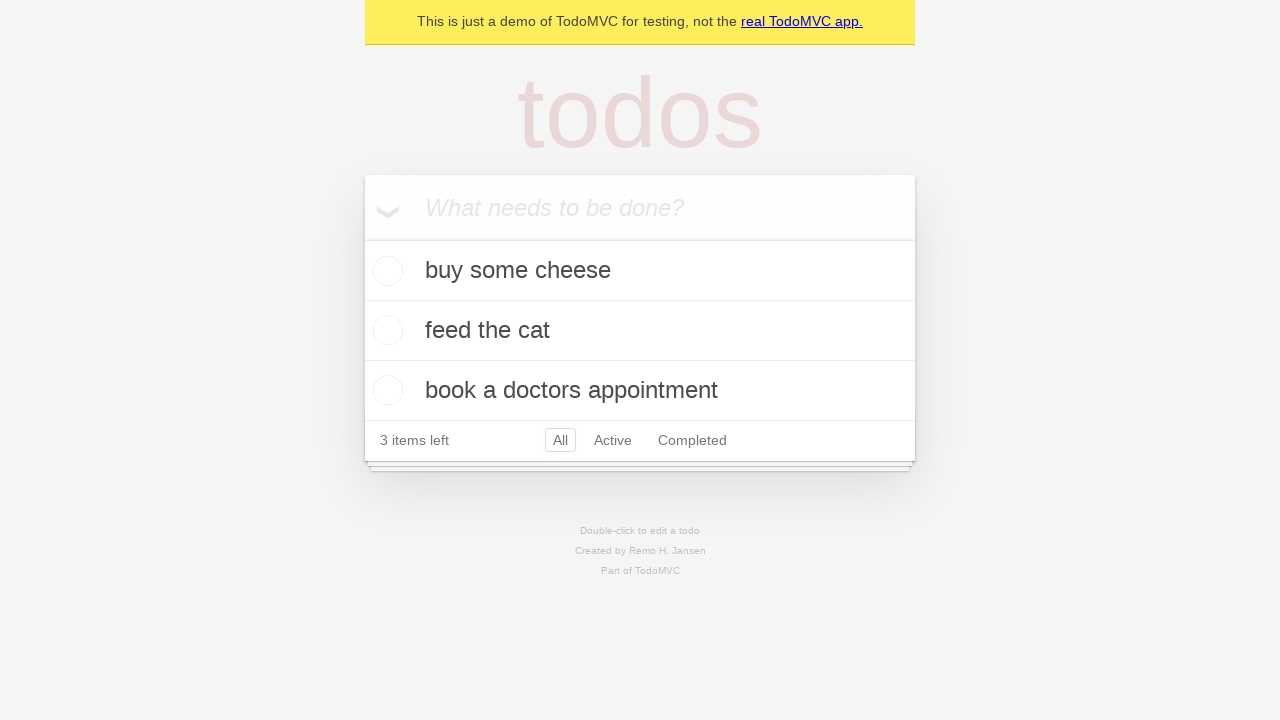